Tests the Add/Remove Elements functionality by adding two elements and deleting one

Starting URL: https://the-internet.herokuapp.com/

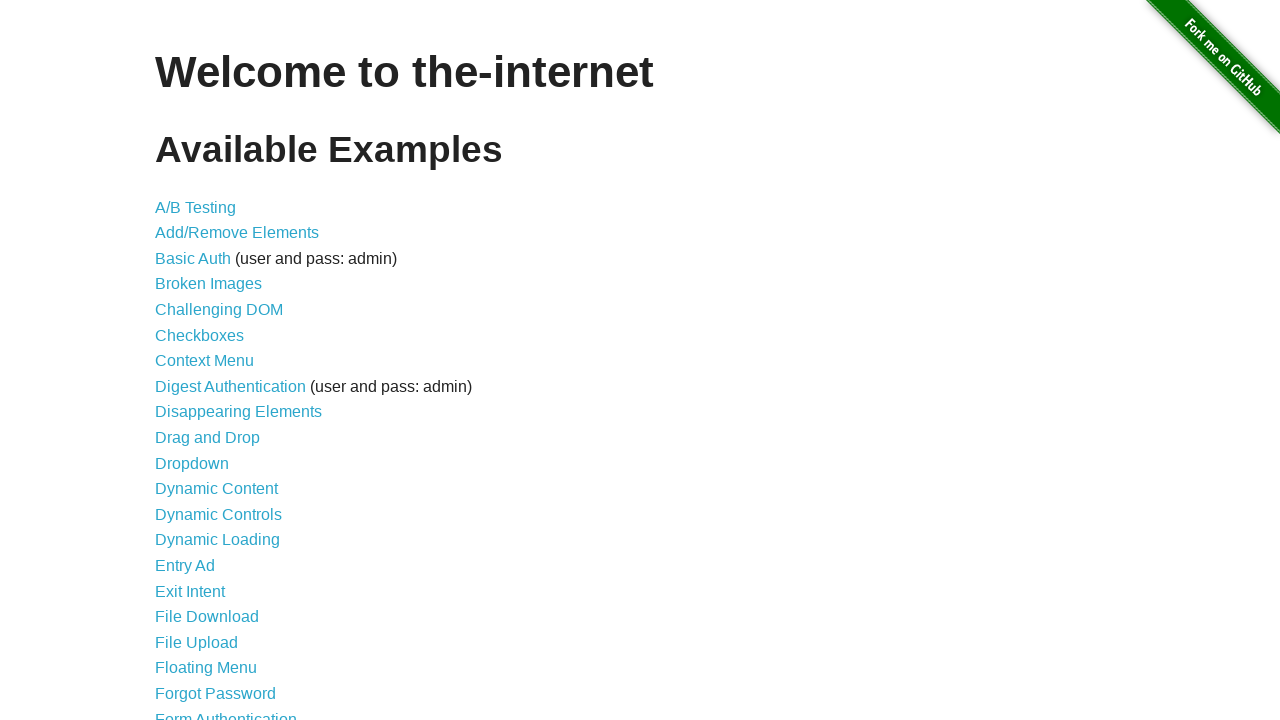

Clicked on Add/Remove Elements link at (237, 233) on a:has-text("Add/Remove Elements")
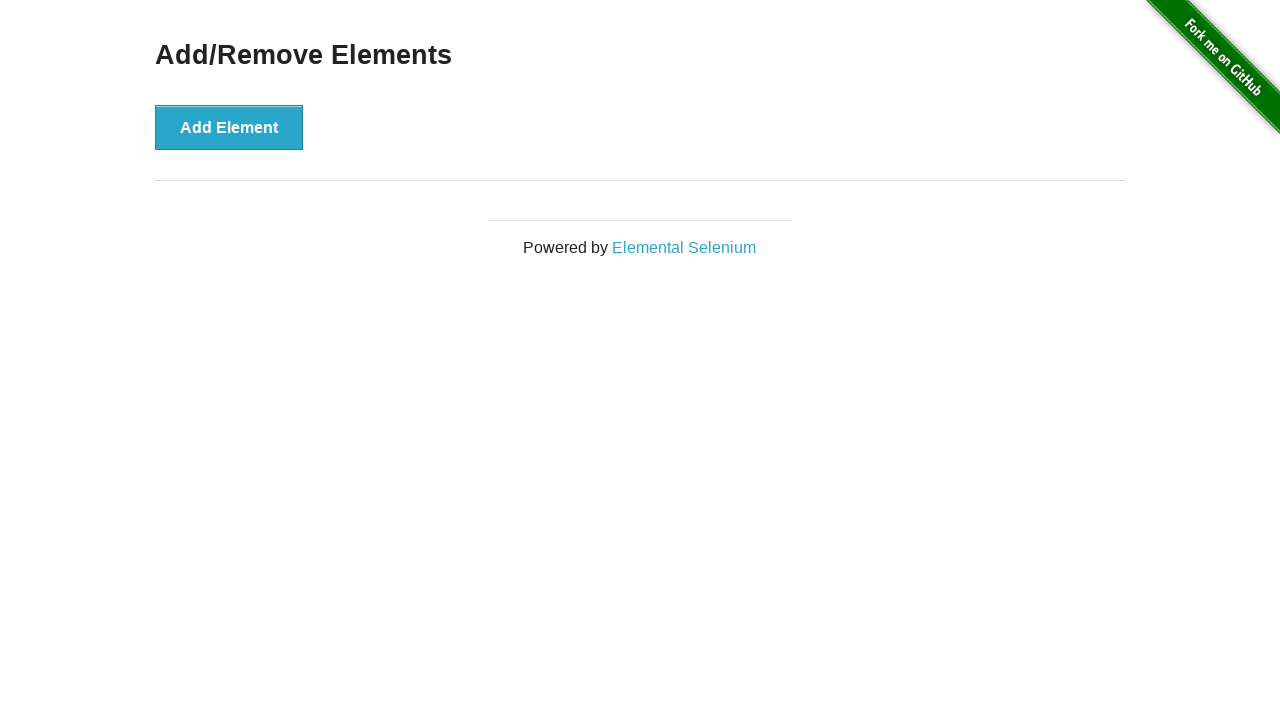

Verified URL contains 'add_remove_elements'
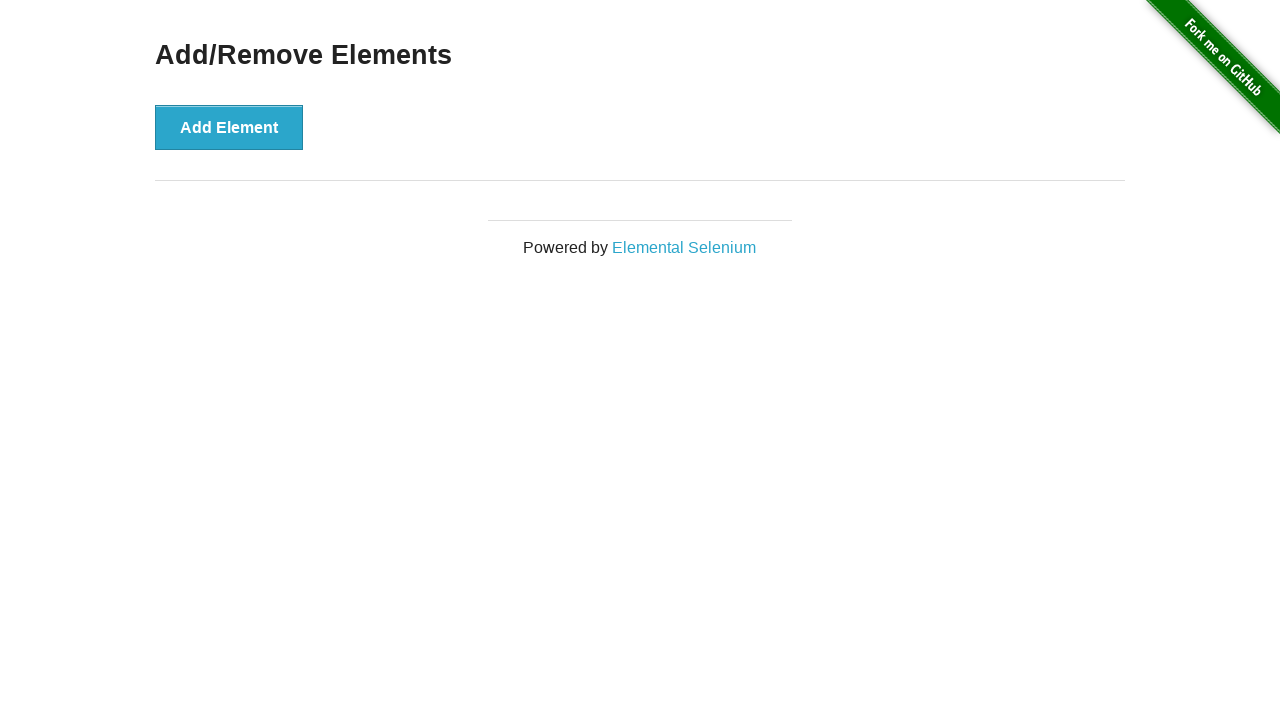

Clicked Add Element button (first time) at (229, 127) on button:has-text("Add Element")
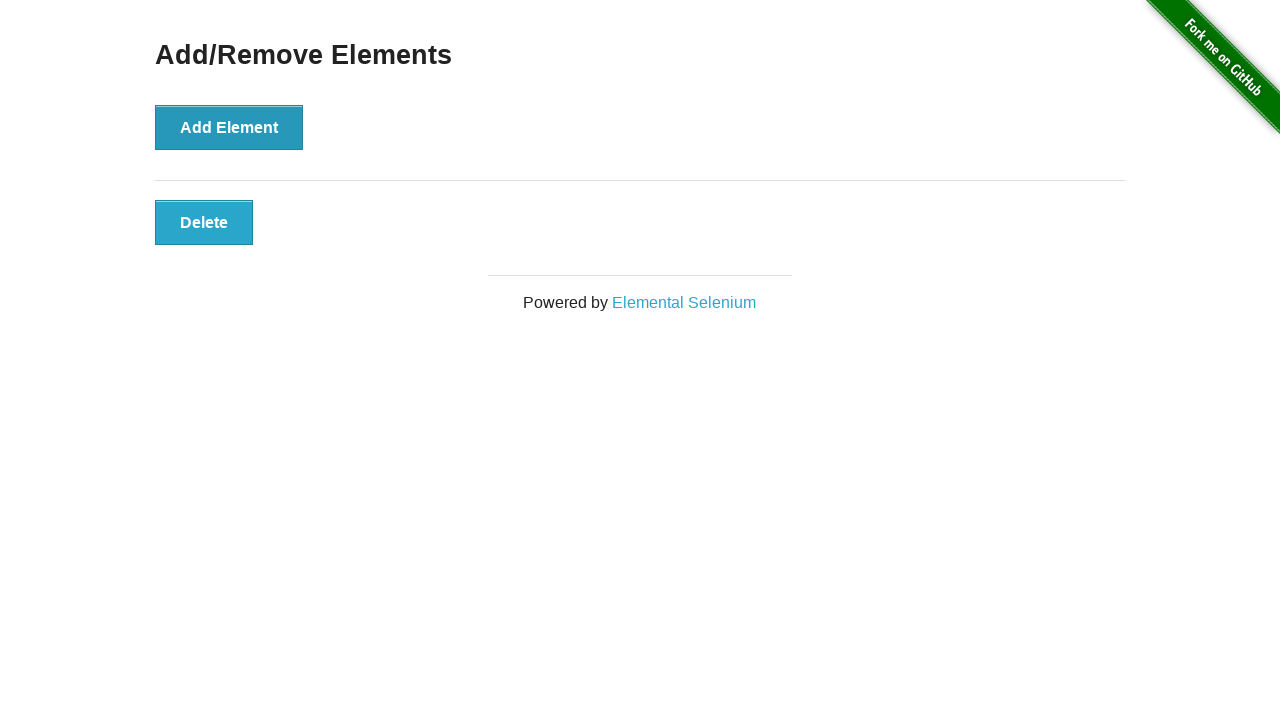

Clicked Add Element button (second time) at (229, 127) on button:has-text("Add Element")
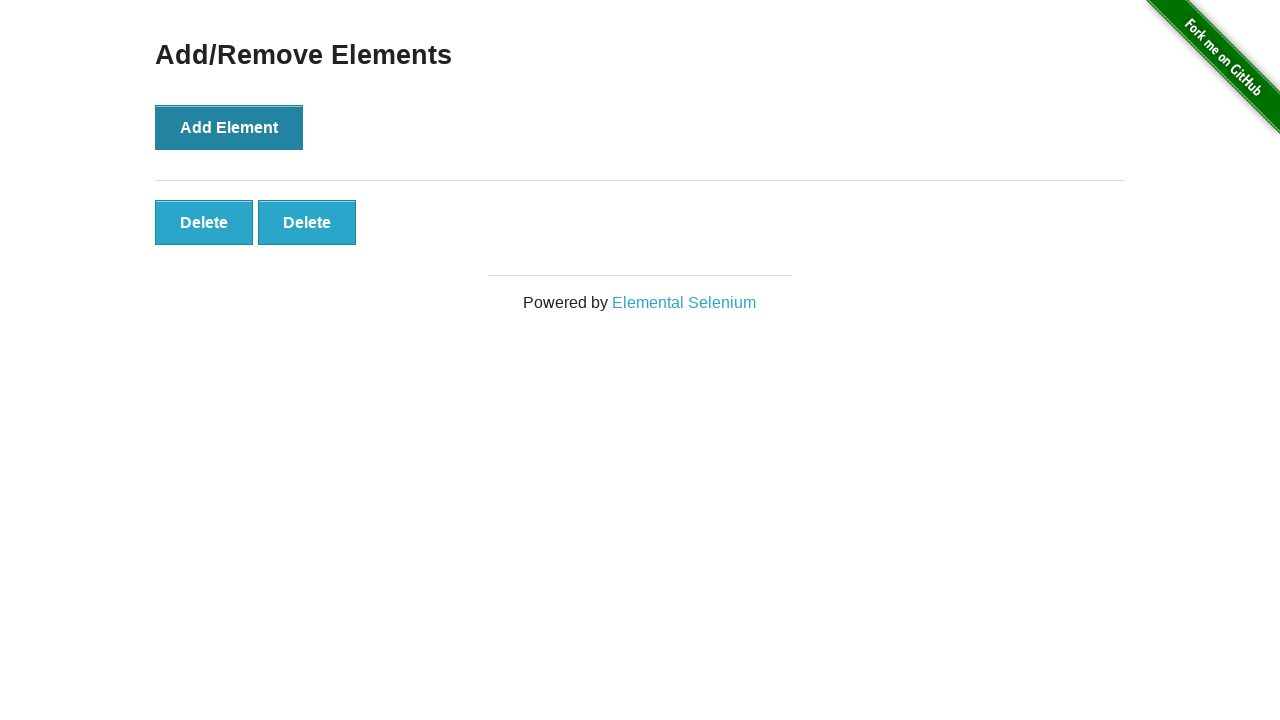

Clicked Delete button to remove one element at (204, 222) on button:has-text("Delete")
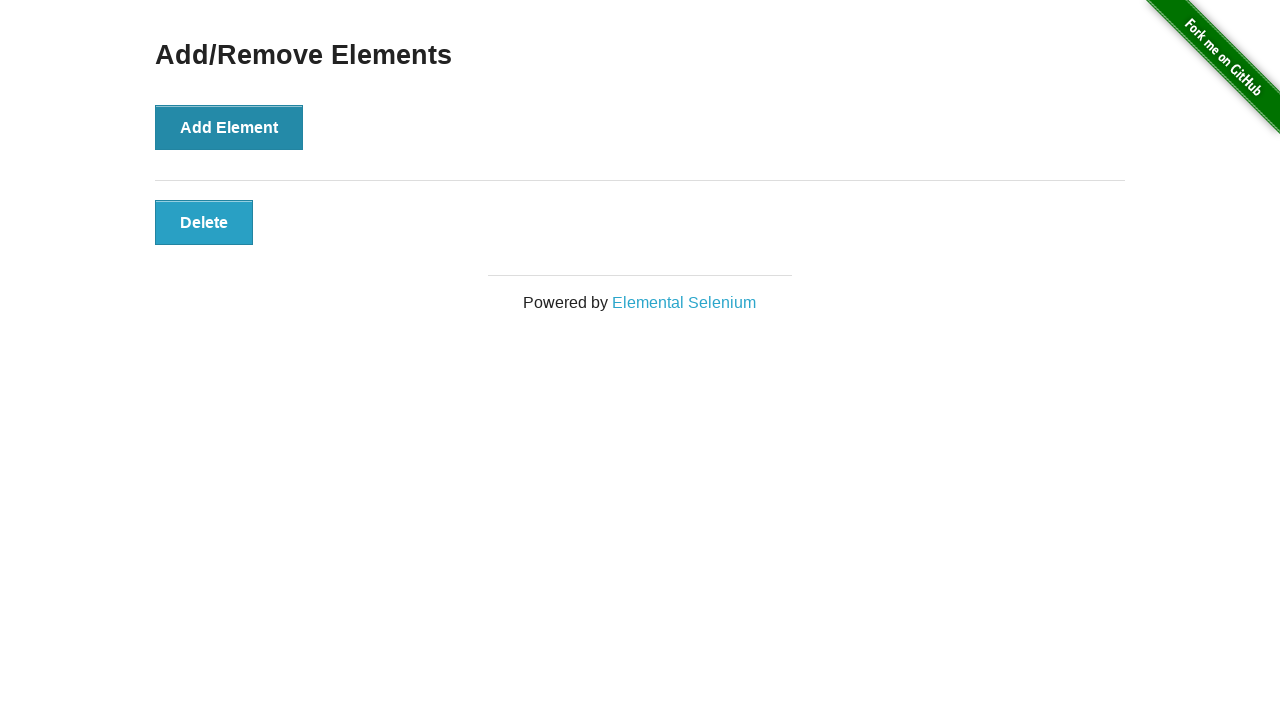

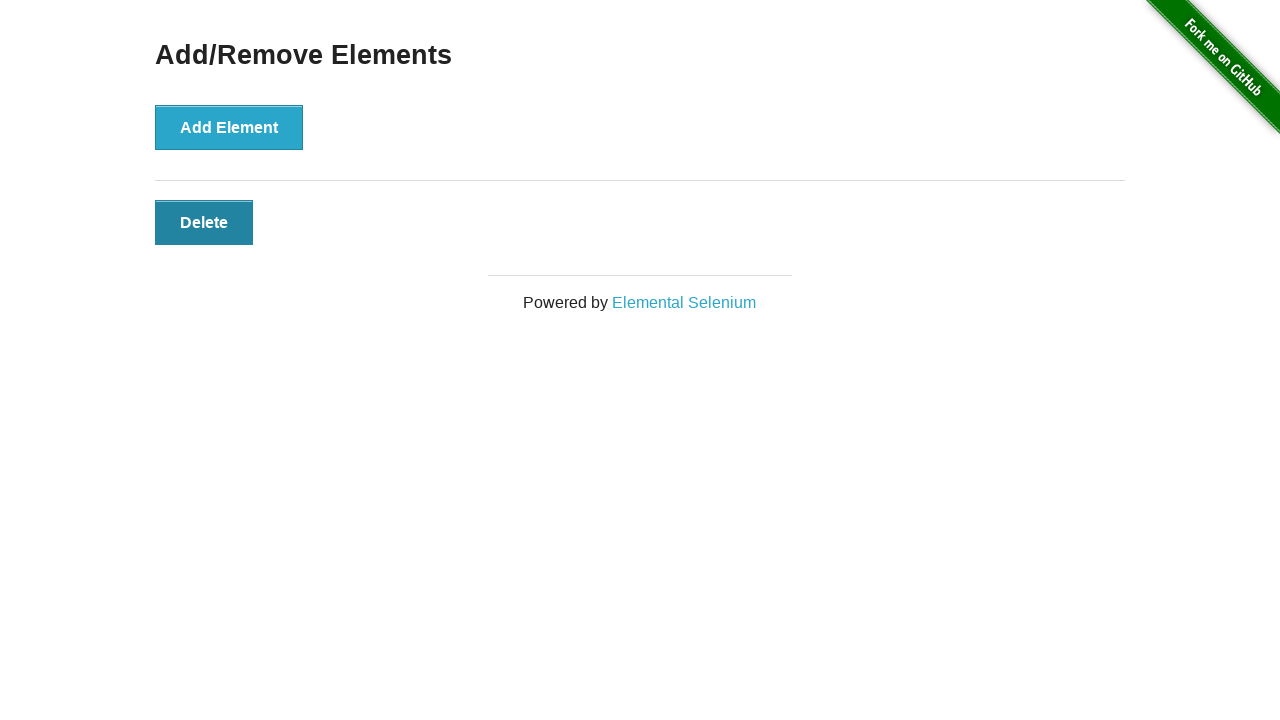